Tests navigation to team page and verifies all three author names are displayed correctly

Starting URL: http://www.99-bottles-of-beer.net/

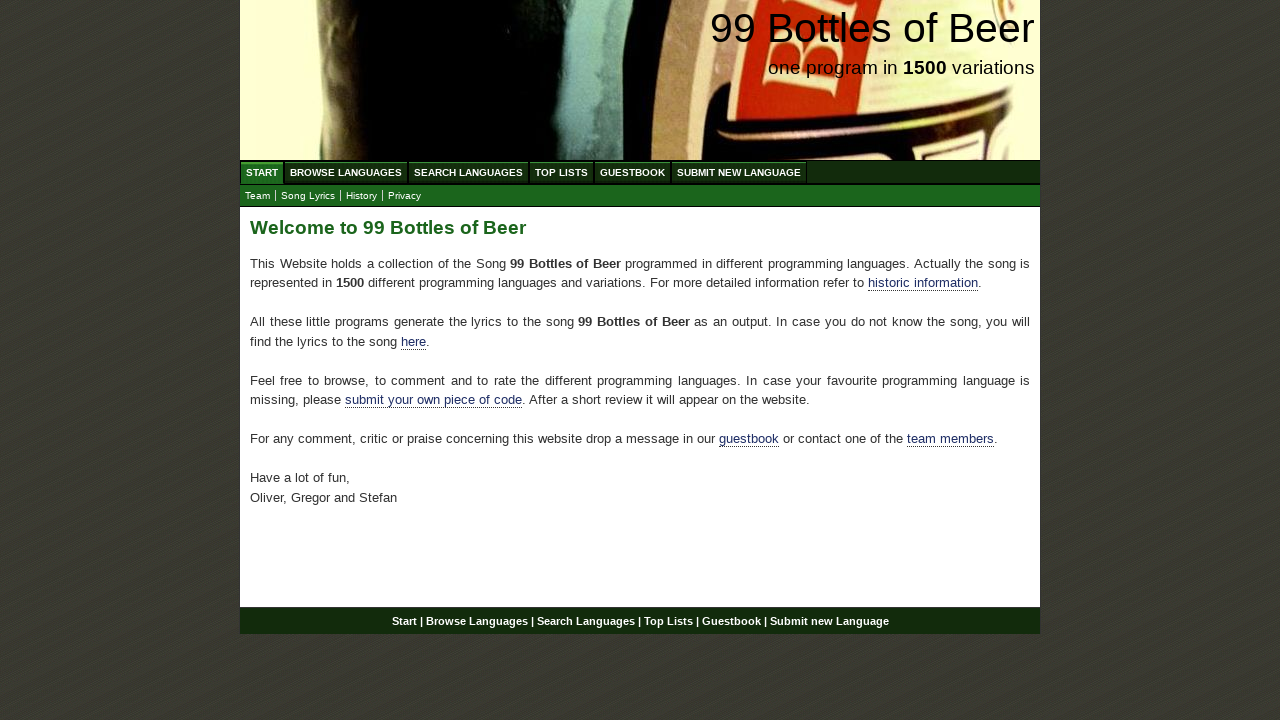

Clicked on team link to navigate to team page at (258, 196) on xpath=//a[@href='team.html']
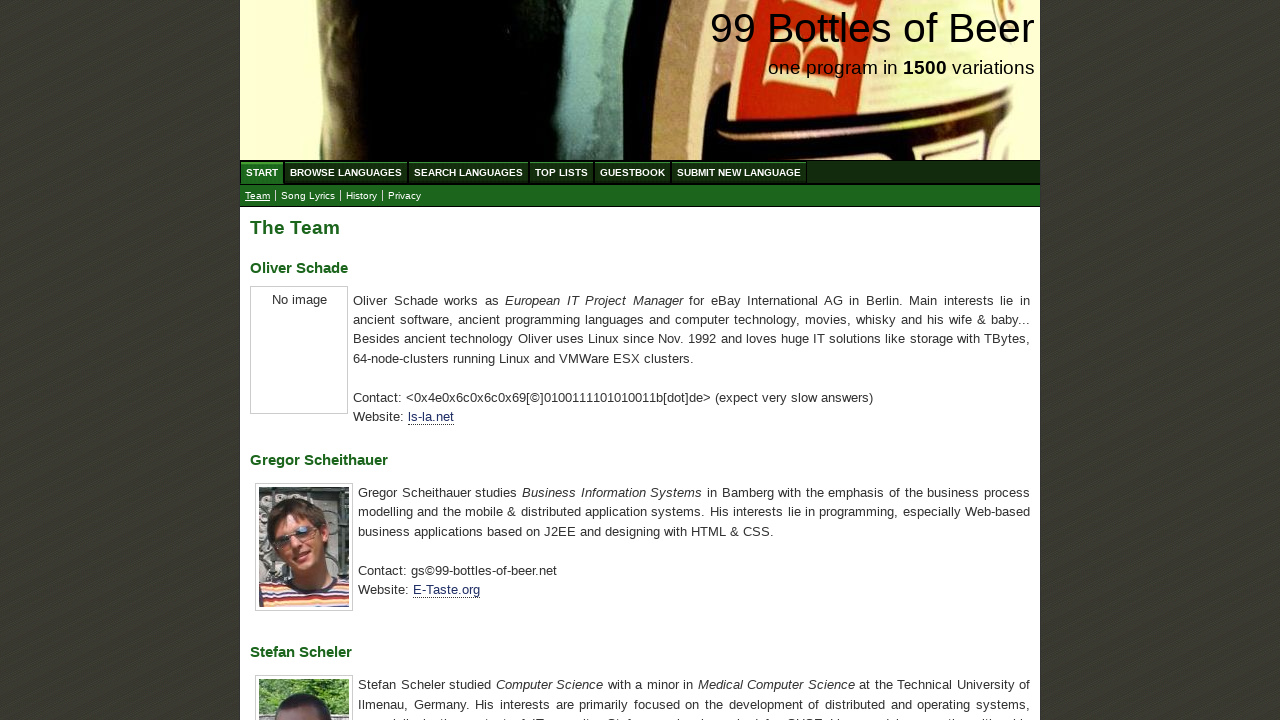

Team page loaded - author name headers are visible
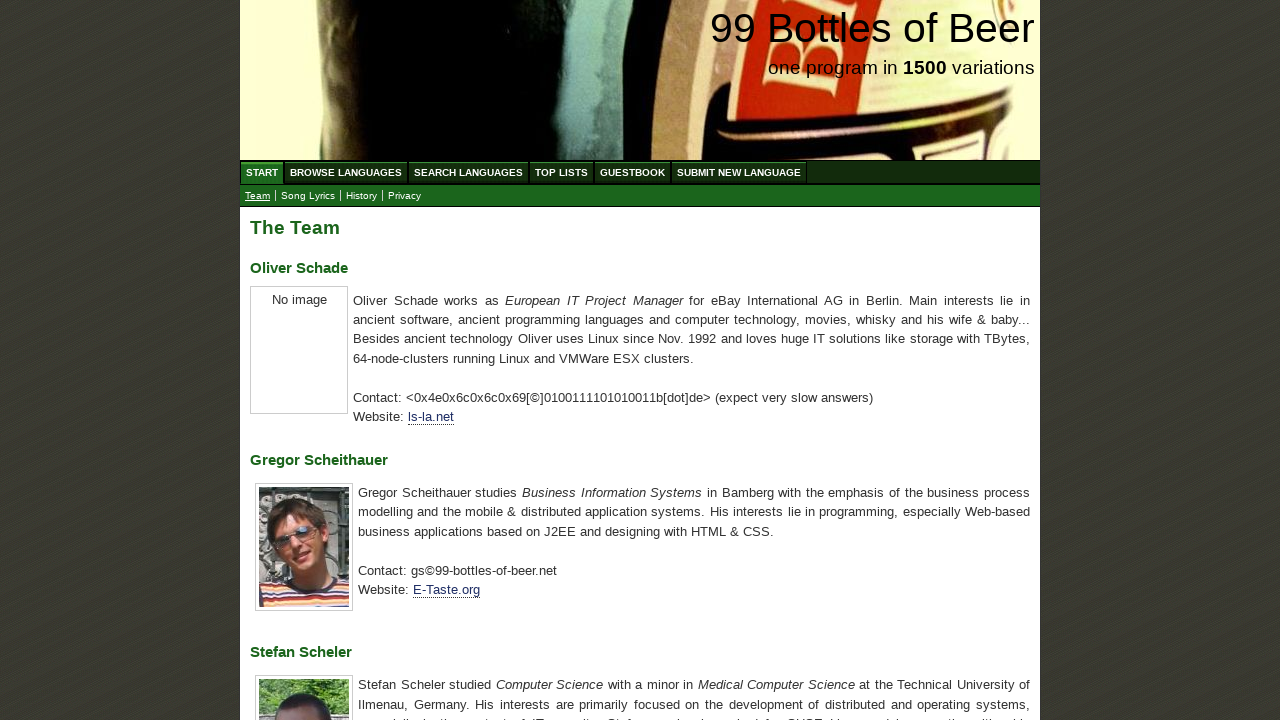

Retrieved all author name elements from page
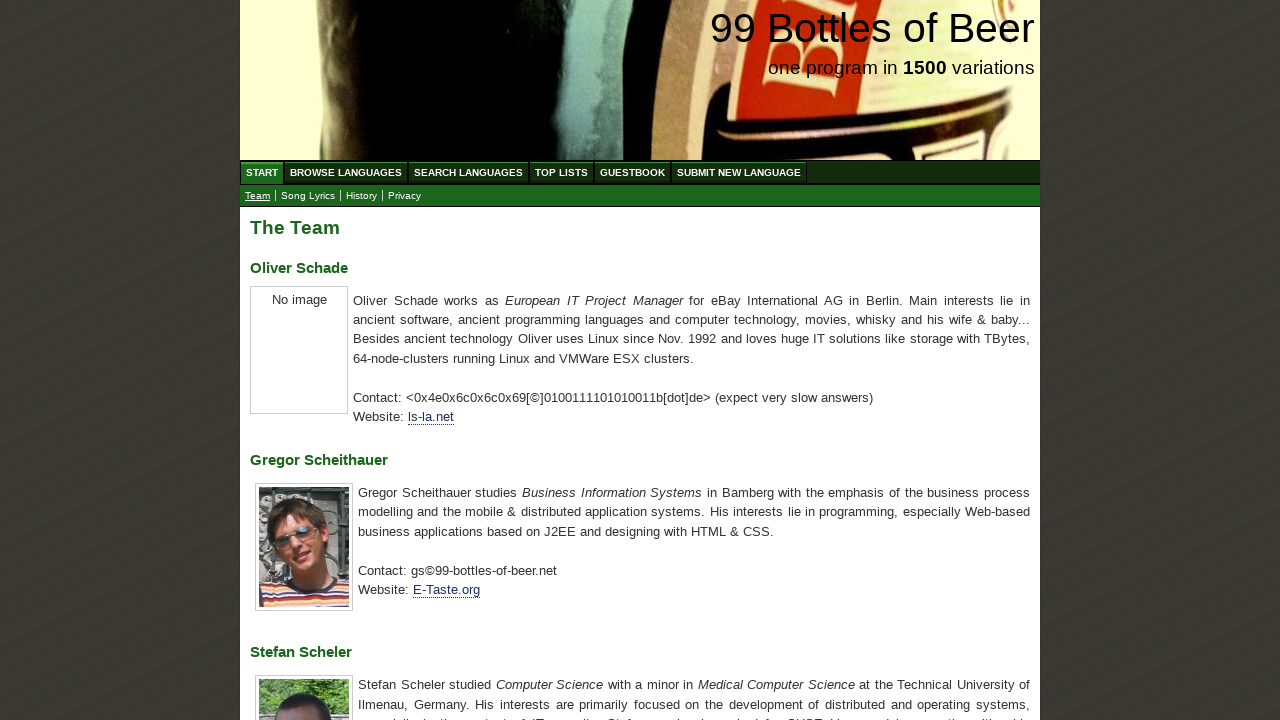

Extracted author names: ['Oliver Schade', 'Gregor Scheithauer', 'Stefan Scheler']
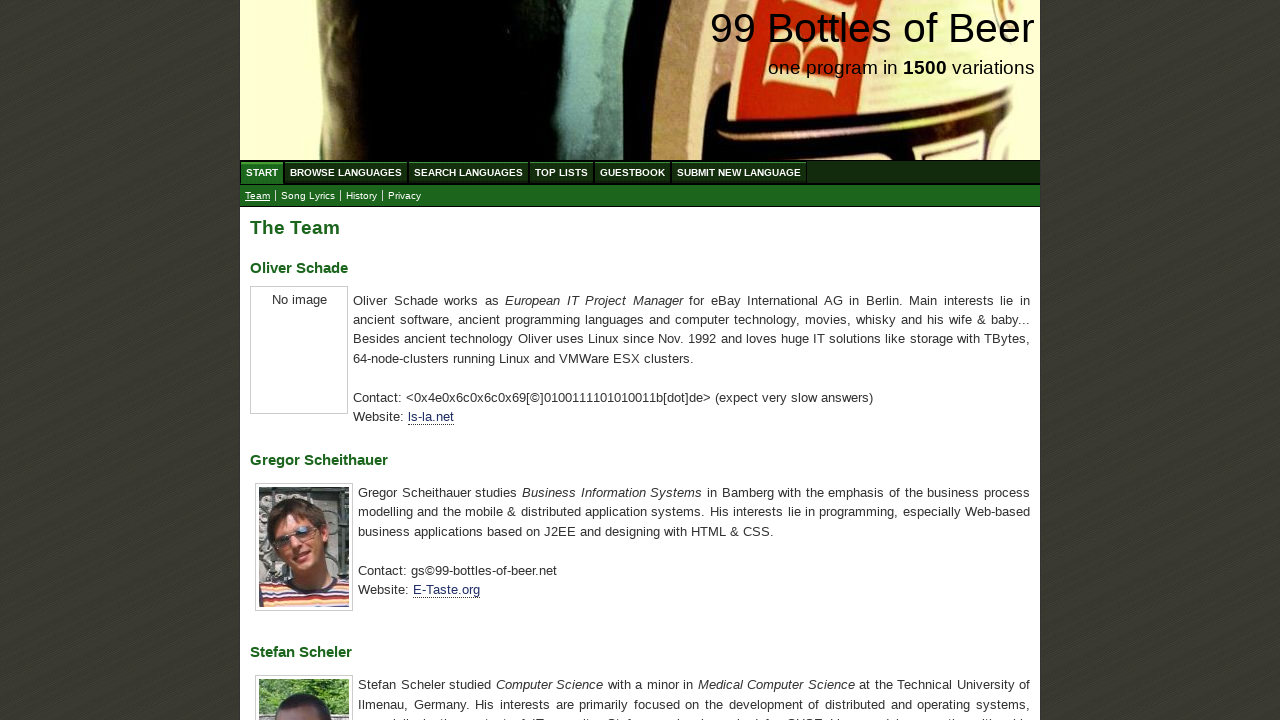

Set expected author names list
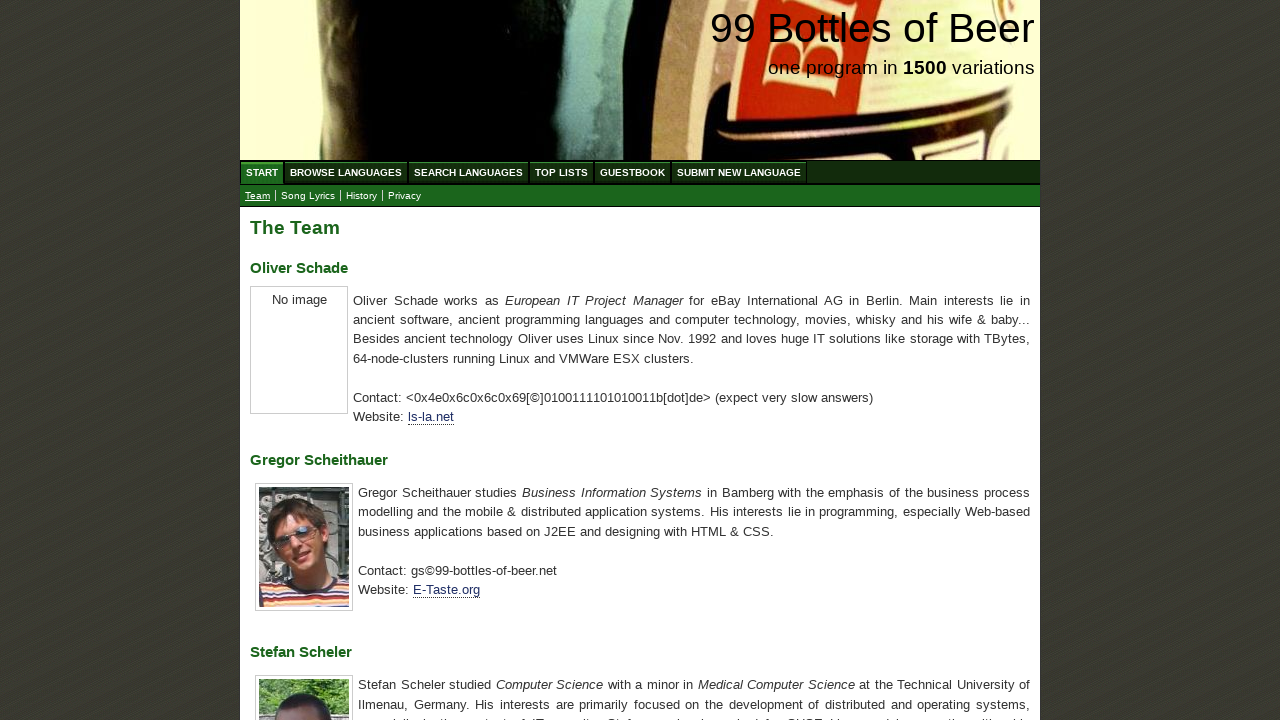

Assertion passed - all three author names are displayed correctly
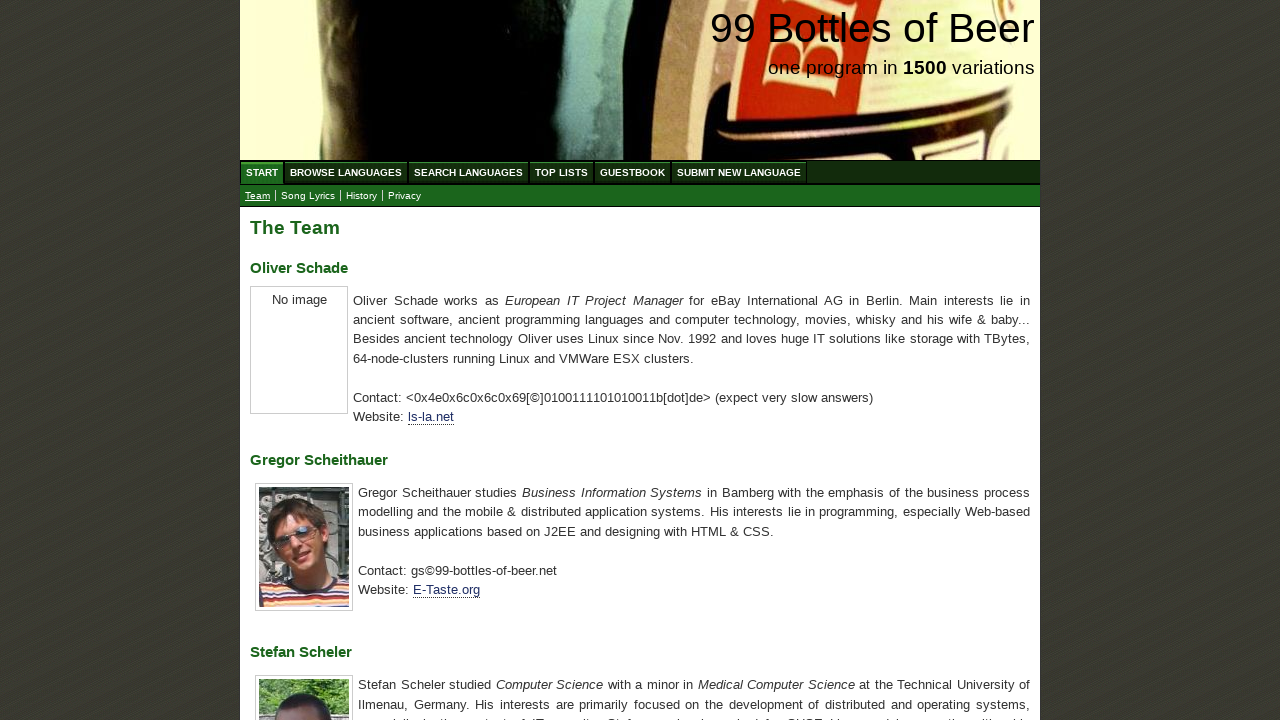

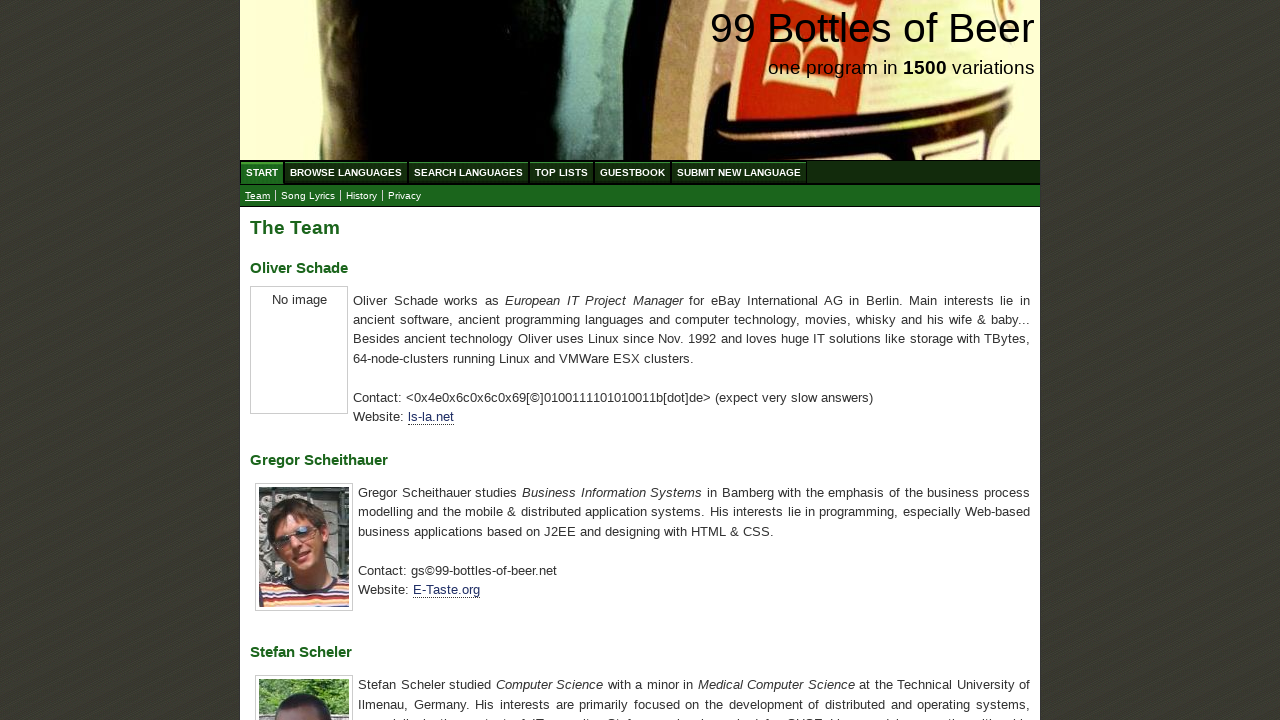